Tests the automation practice form by filling in first name, last name, and email fields on the DemoQA practice form page.

Starting URL: https://demoqa.com/automation-practice-form

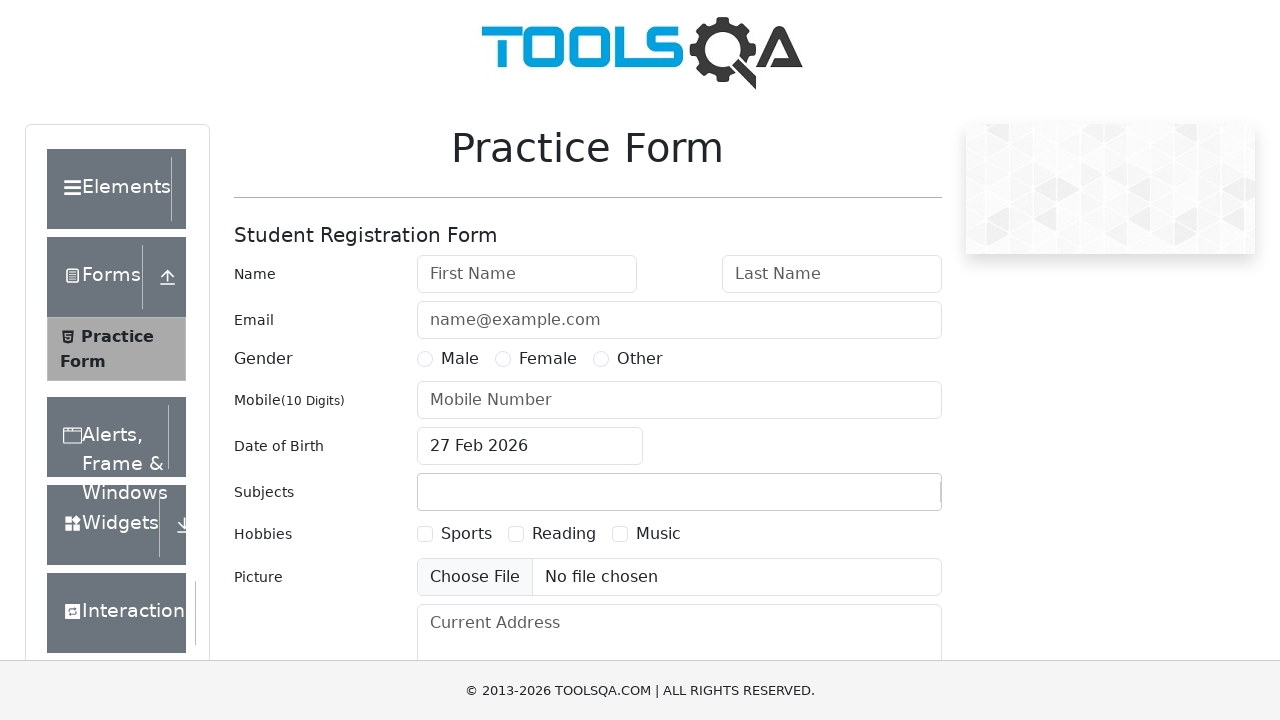

Filled first name field with 'Nhung' on #firstName
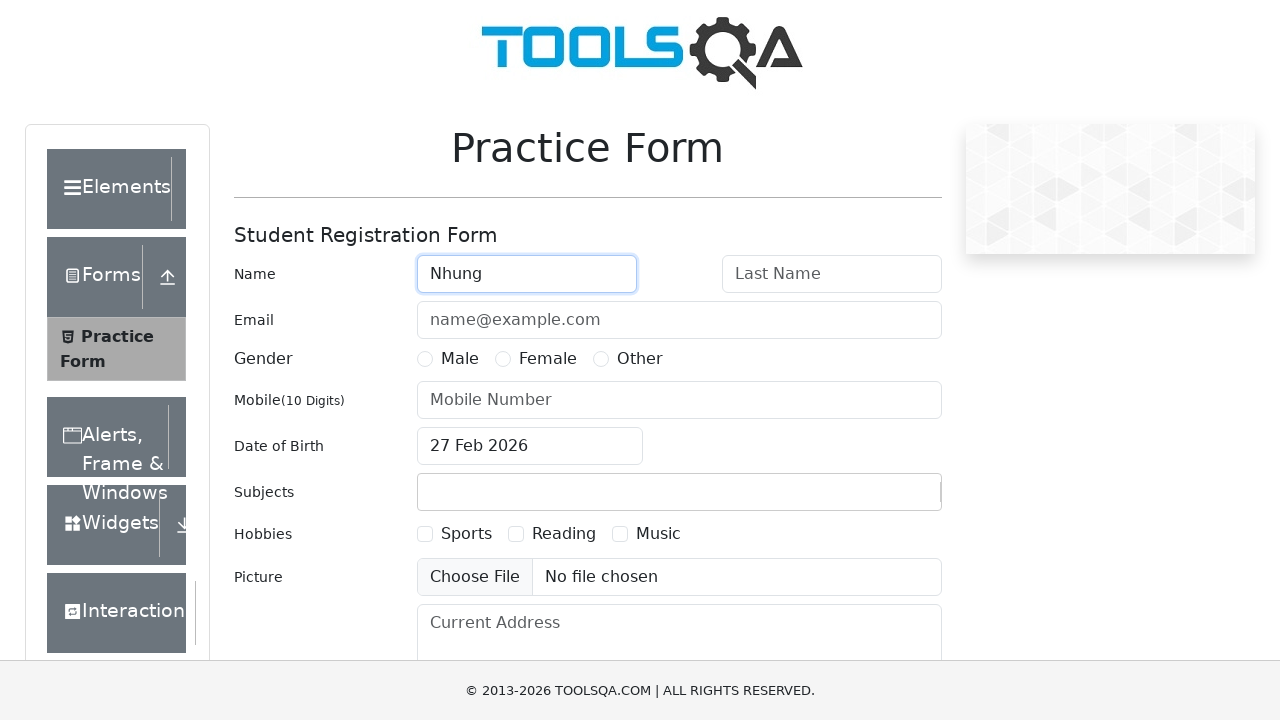

Filled last name field with 'Tran' on #lastName
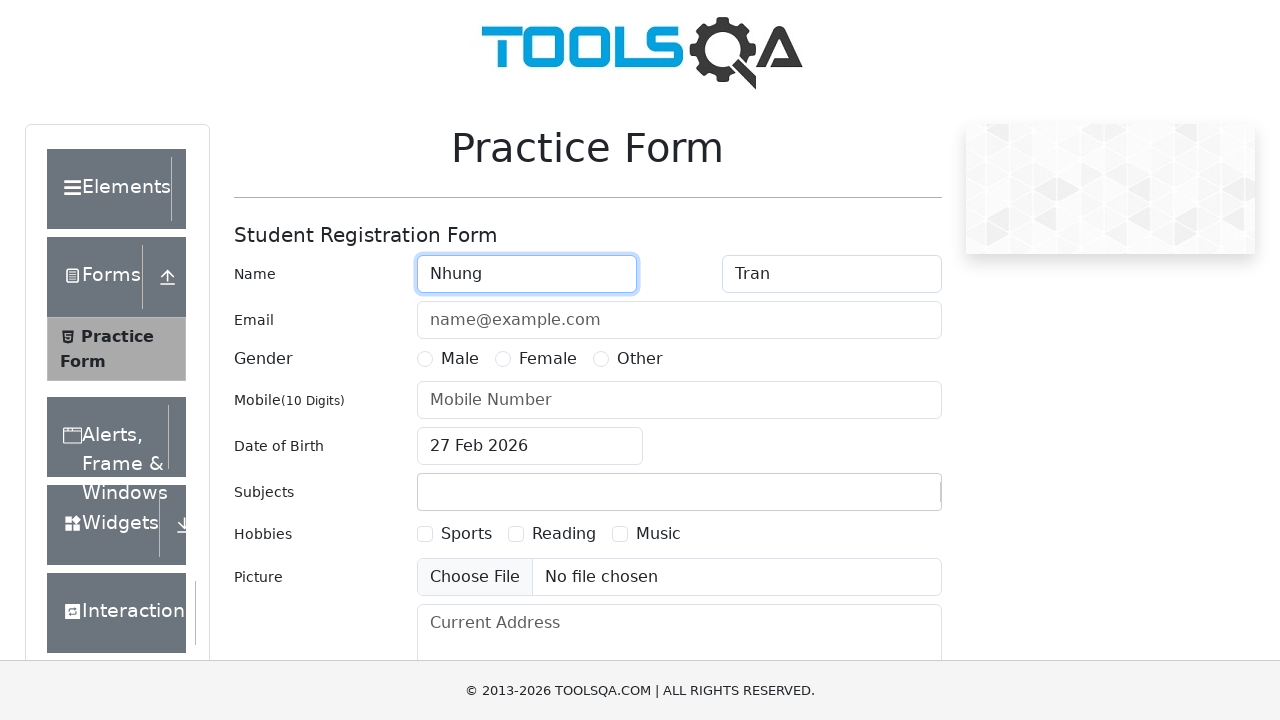

Filled email field with 'nhungtran410@gmail.com' on input[placeholder='name@example.com']
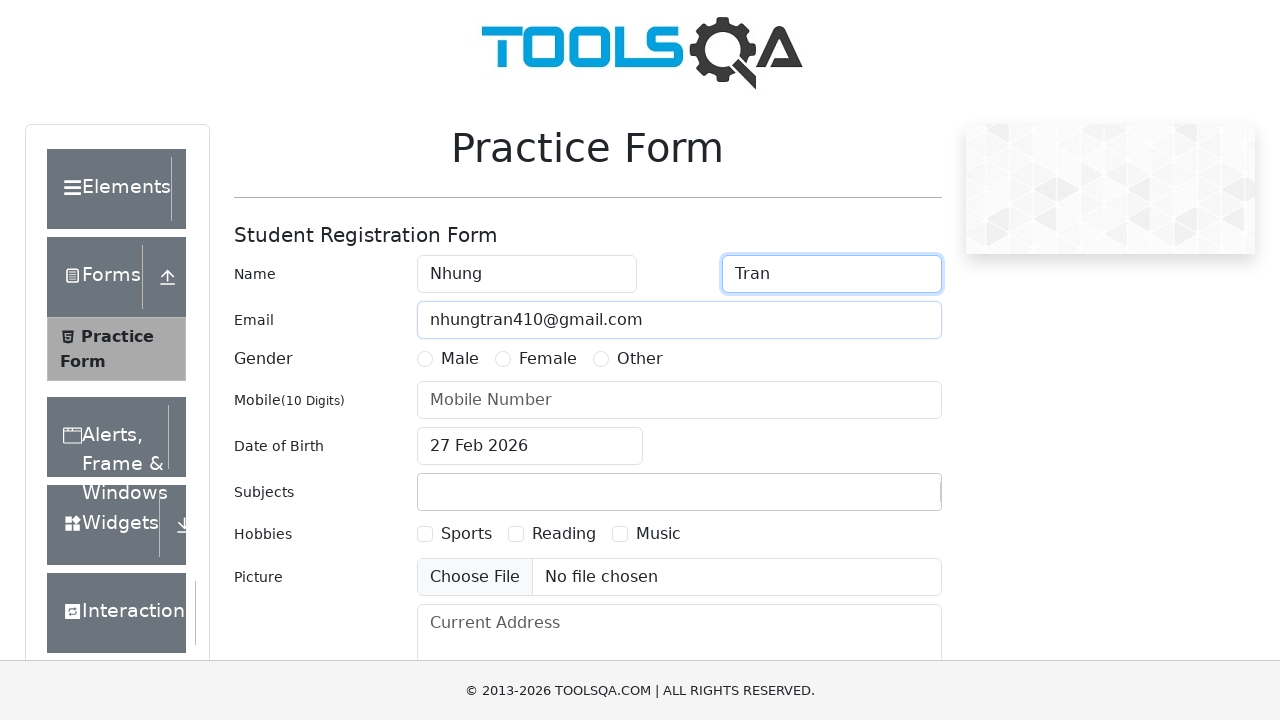

Waited 1000ms for form fields to settle
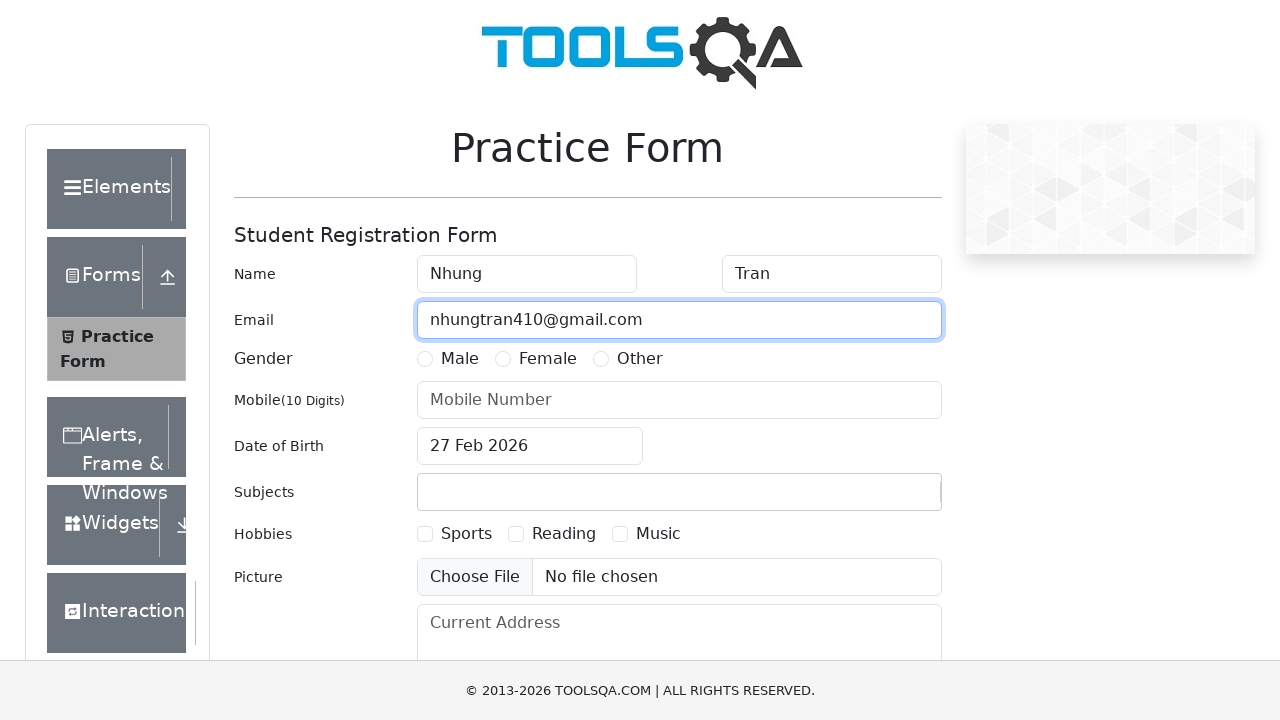

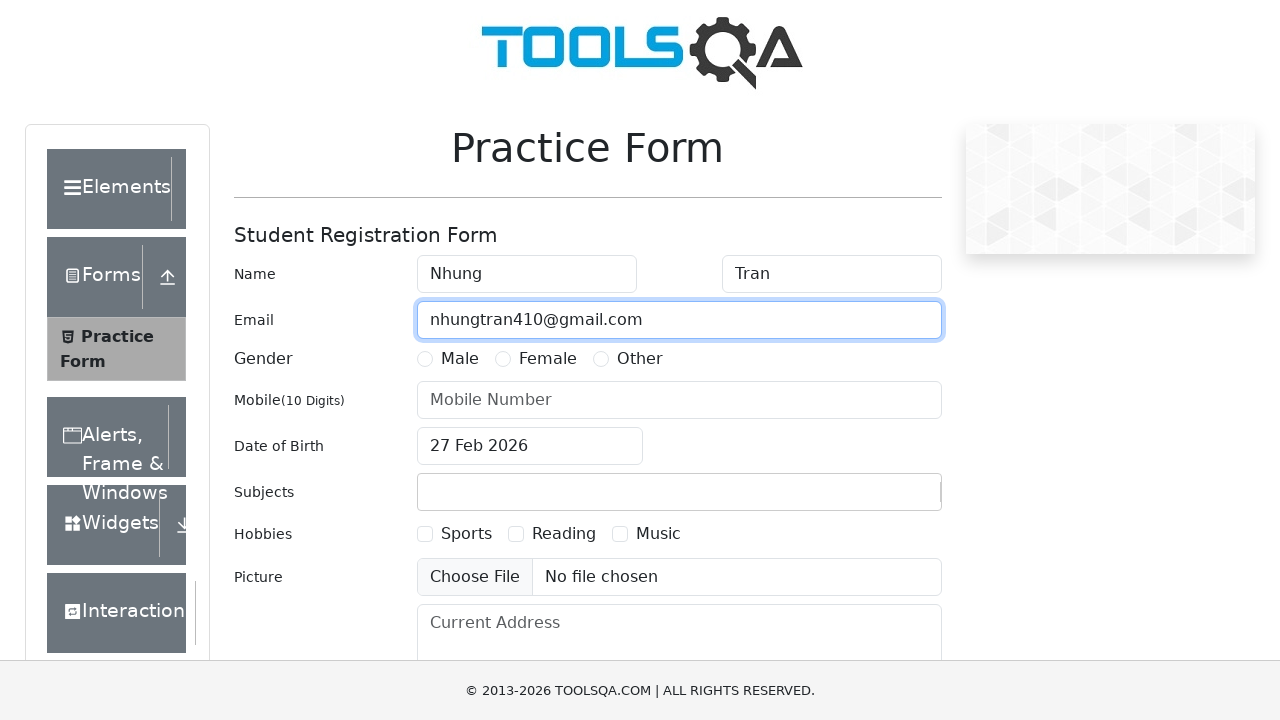